Tests prompt alert handling by clicking a prompt button, entering text into the prompt, and accepting it

Starting URL: https://demoqa.com/alerts

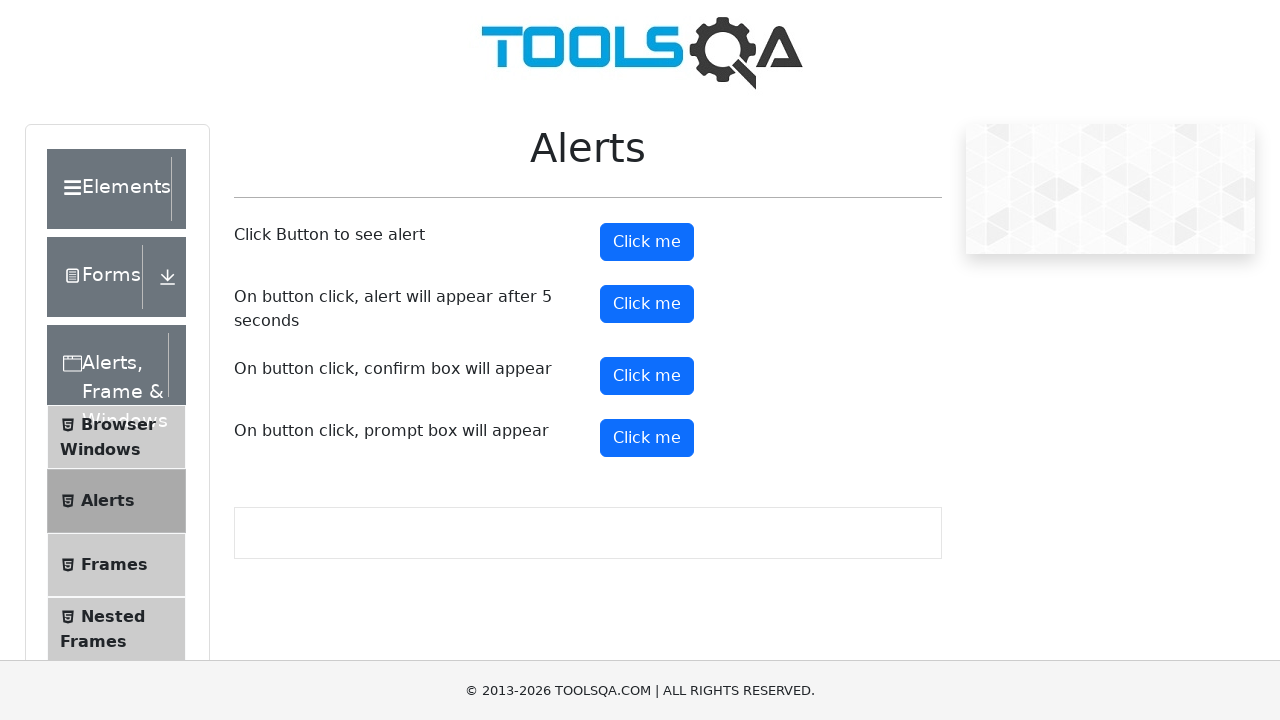

Set up dialog handler to accept prompt with 'Automation' text
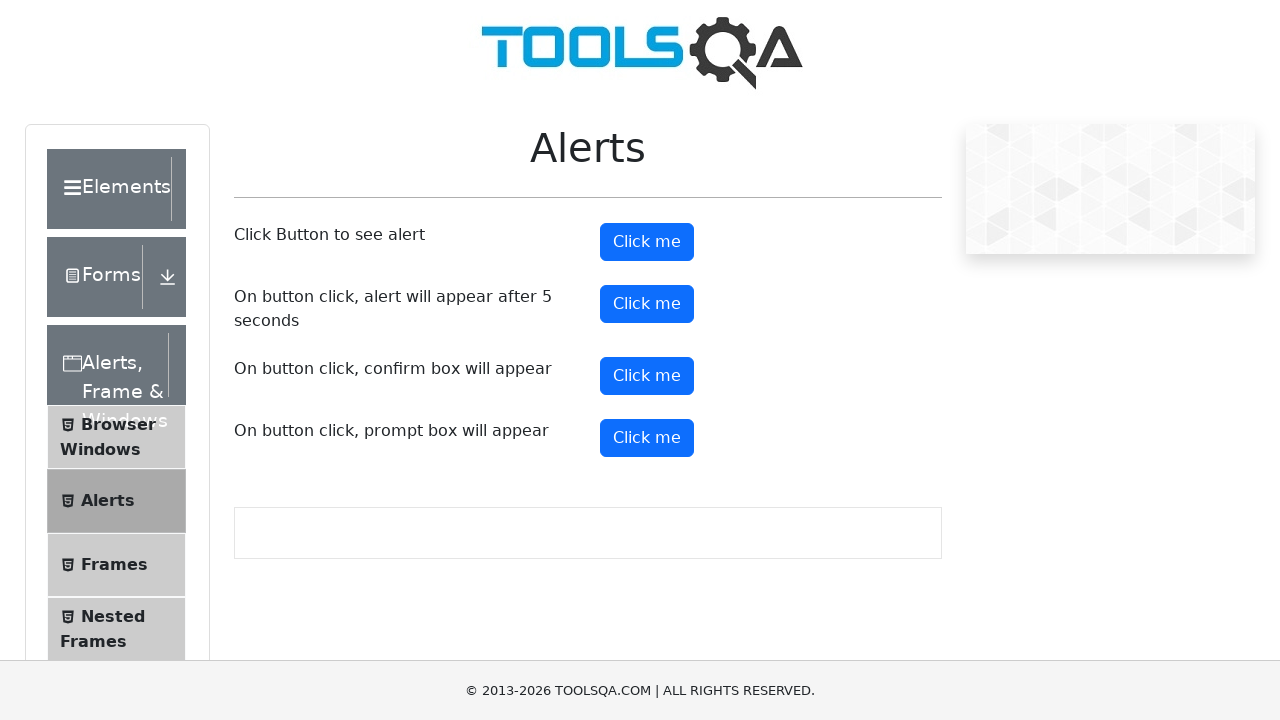

Scrolled down 750 pixels to make prompt button visible
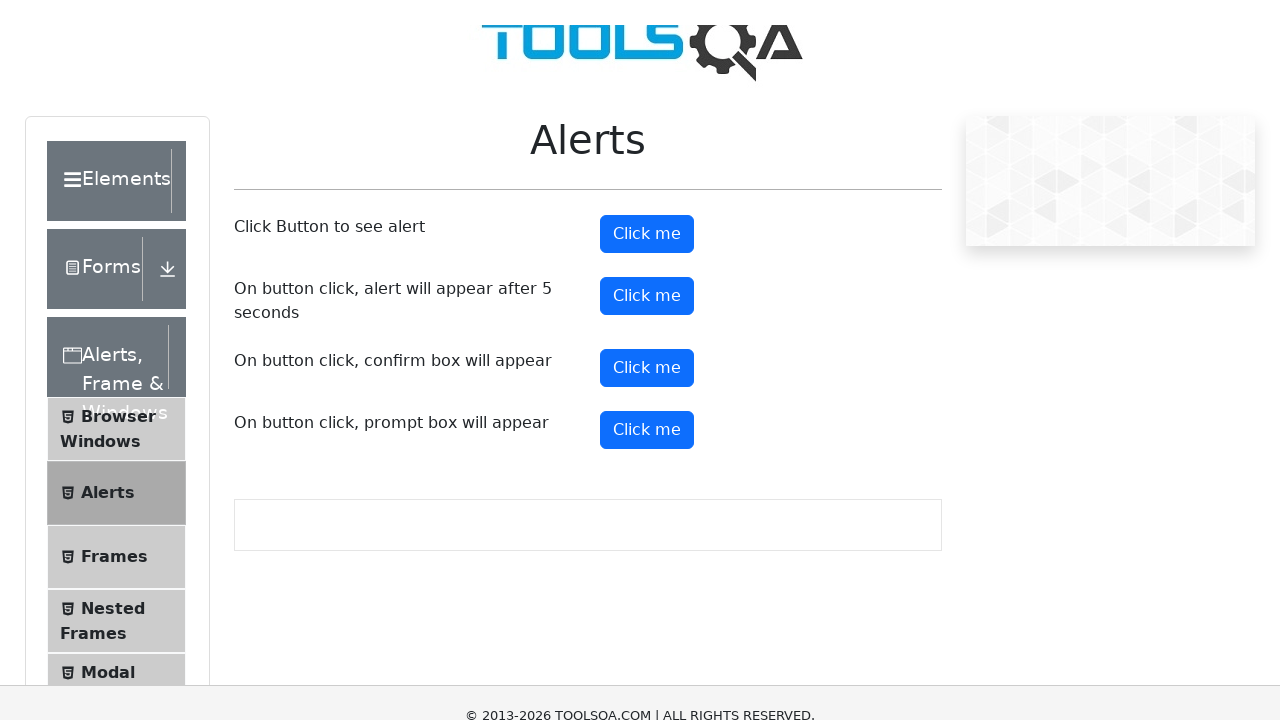

Clicked the prompt button to trigger prompt alert at (647, 44) on #promtButton
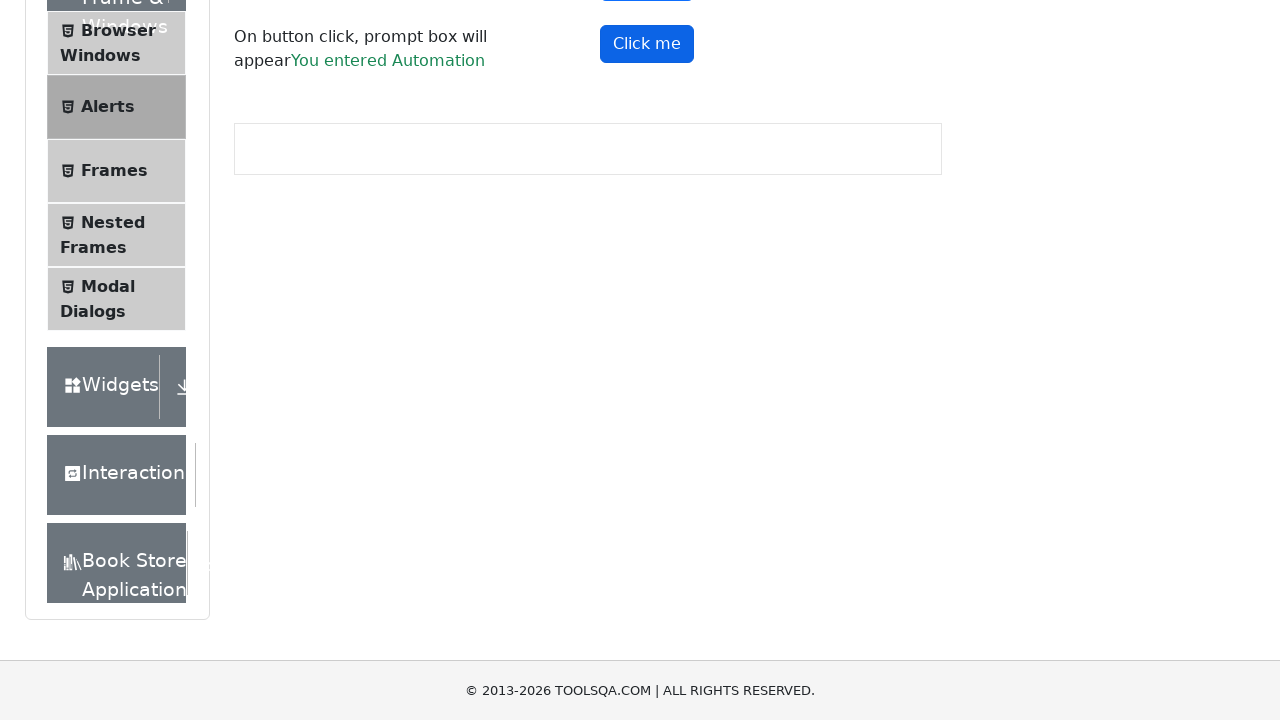

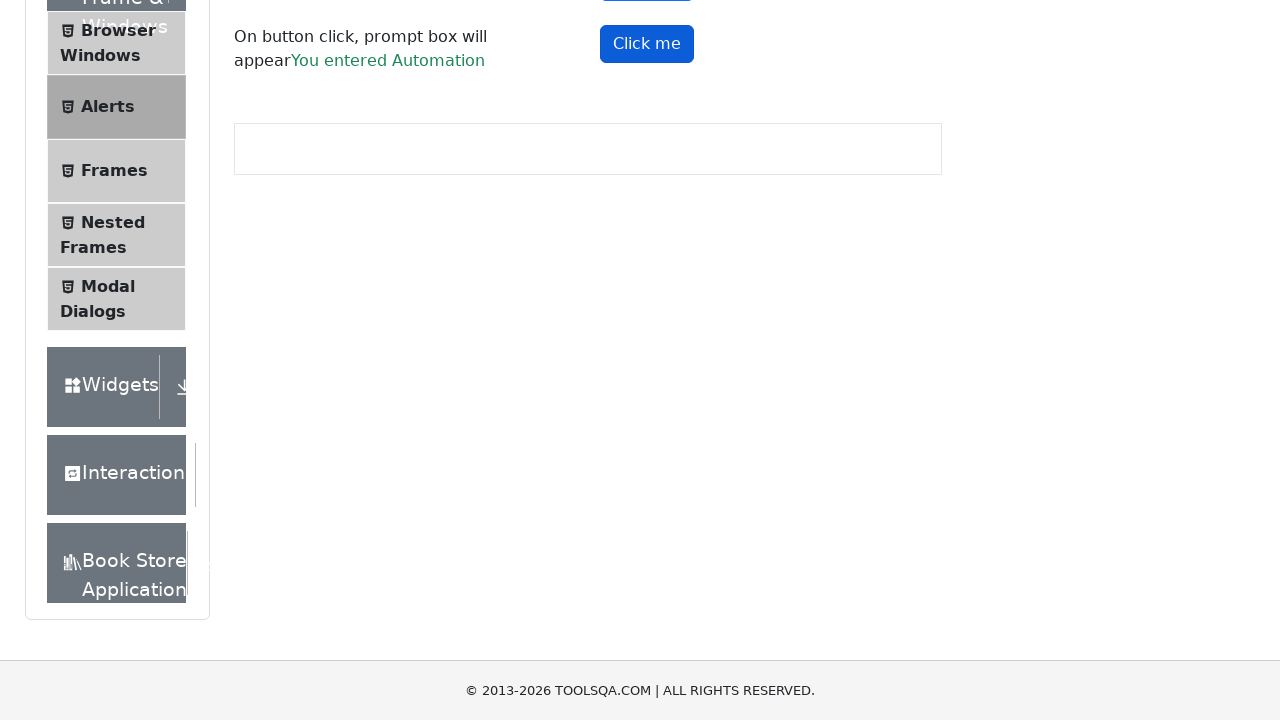